Tests wait functionality by clicking a button that triggers a delayed element and then filling in text

Starting URL: https://www.hyrtutorials.com/p/waits-demo.html

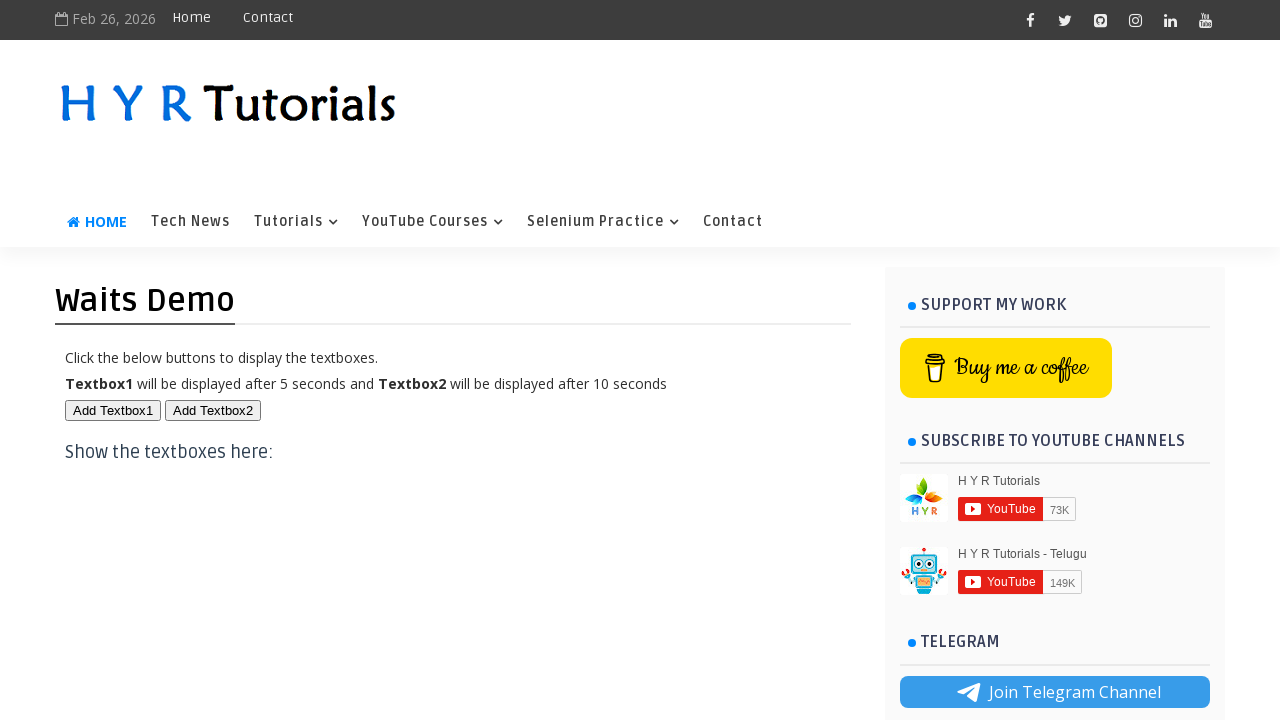

Clicked button that triggers delayed element at (113, 410) on #btn1
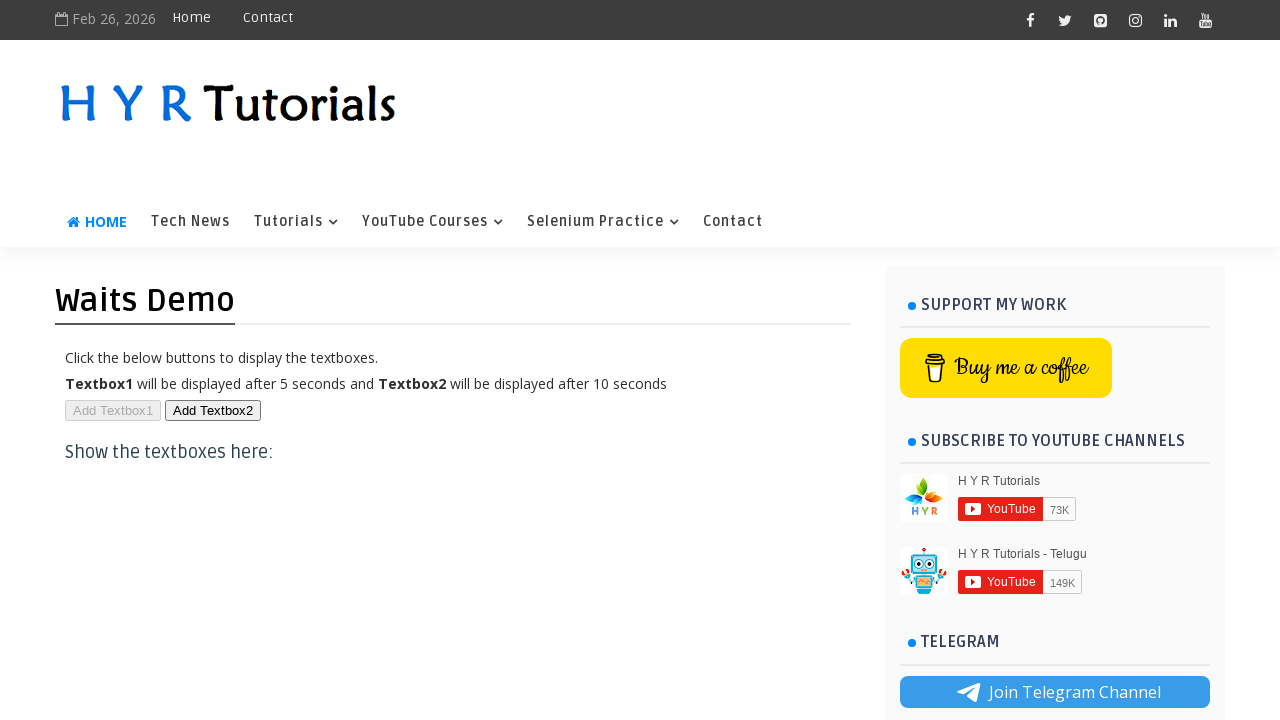

Filled text field with 'Custom Text' on #txt1
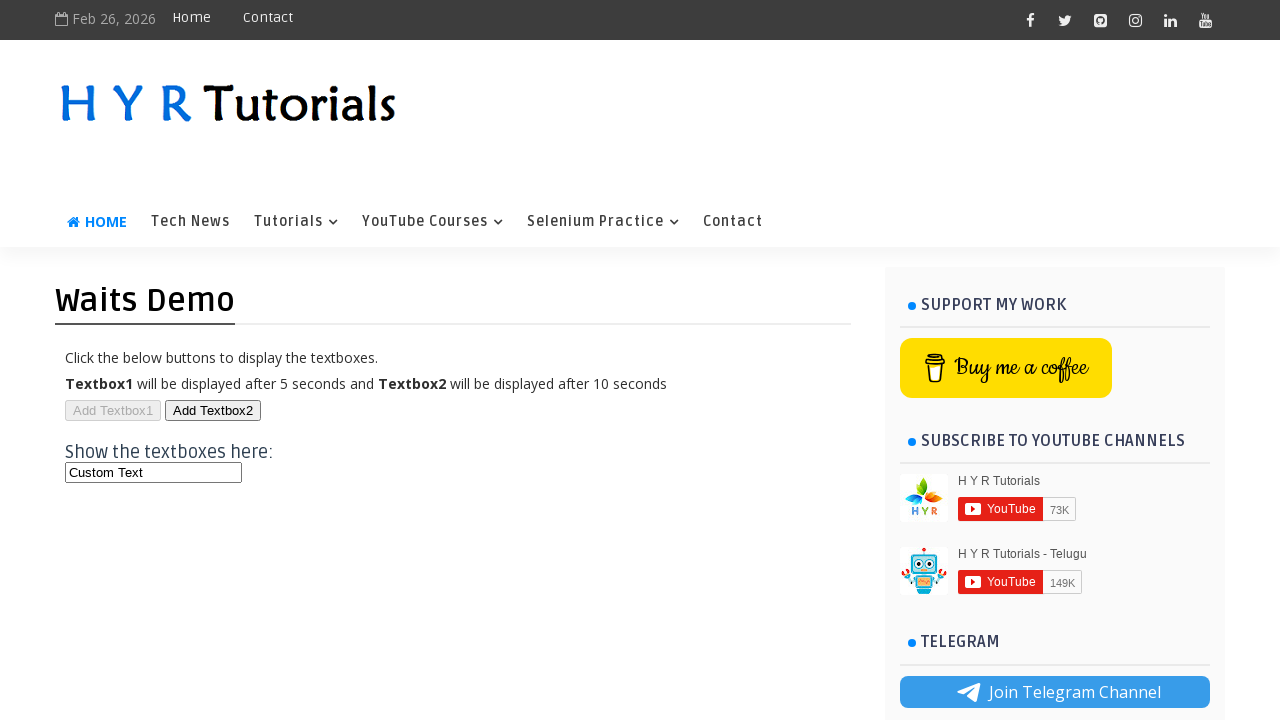

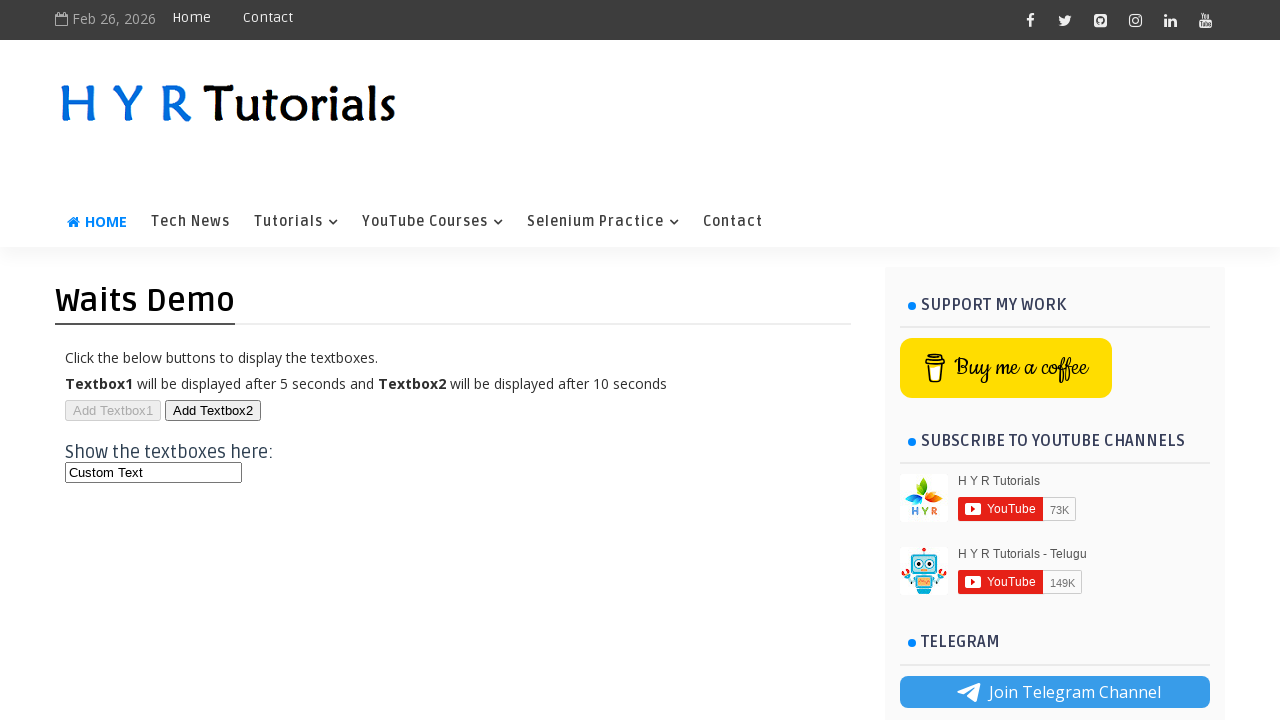